Tests scrolling functionality by scrolling to a specific element on the page using Actions class

Starting URL: https://selenium08.blogspot.com/2019/11/double-click.html

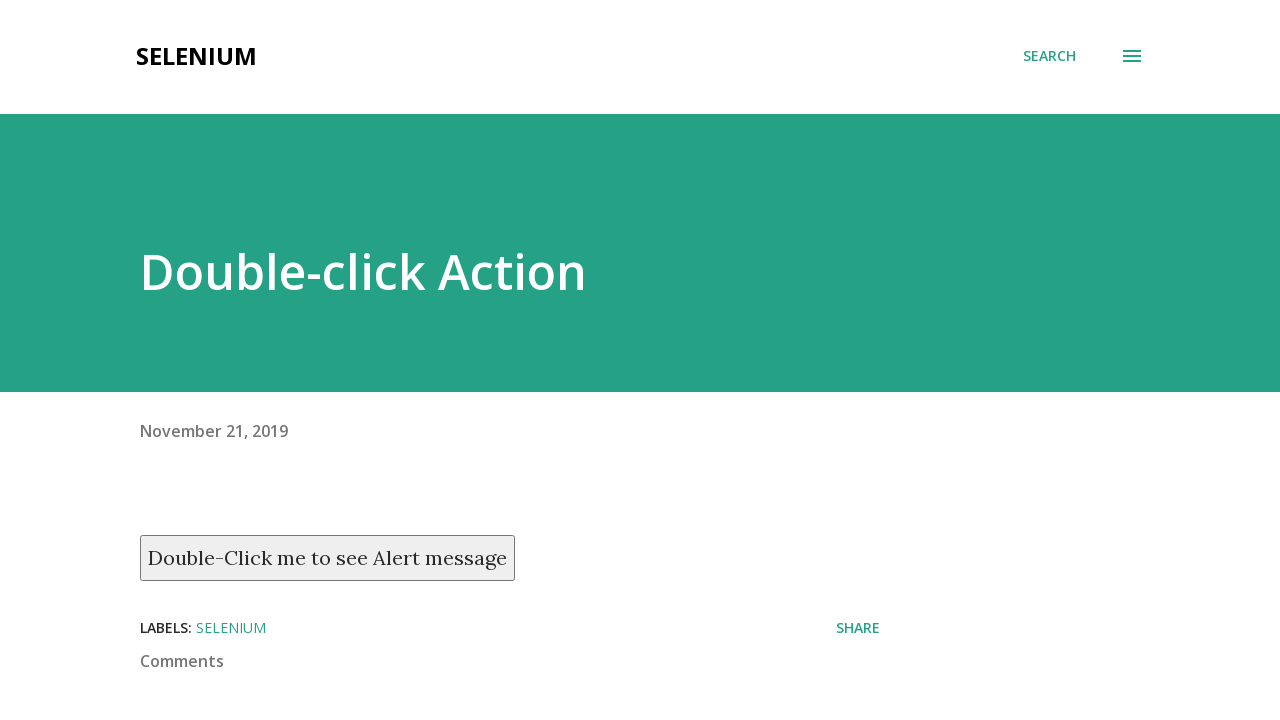

Located 'Drag and Drop' link element using XPath
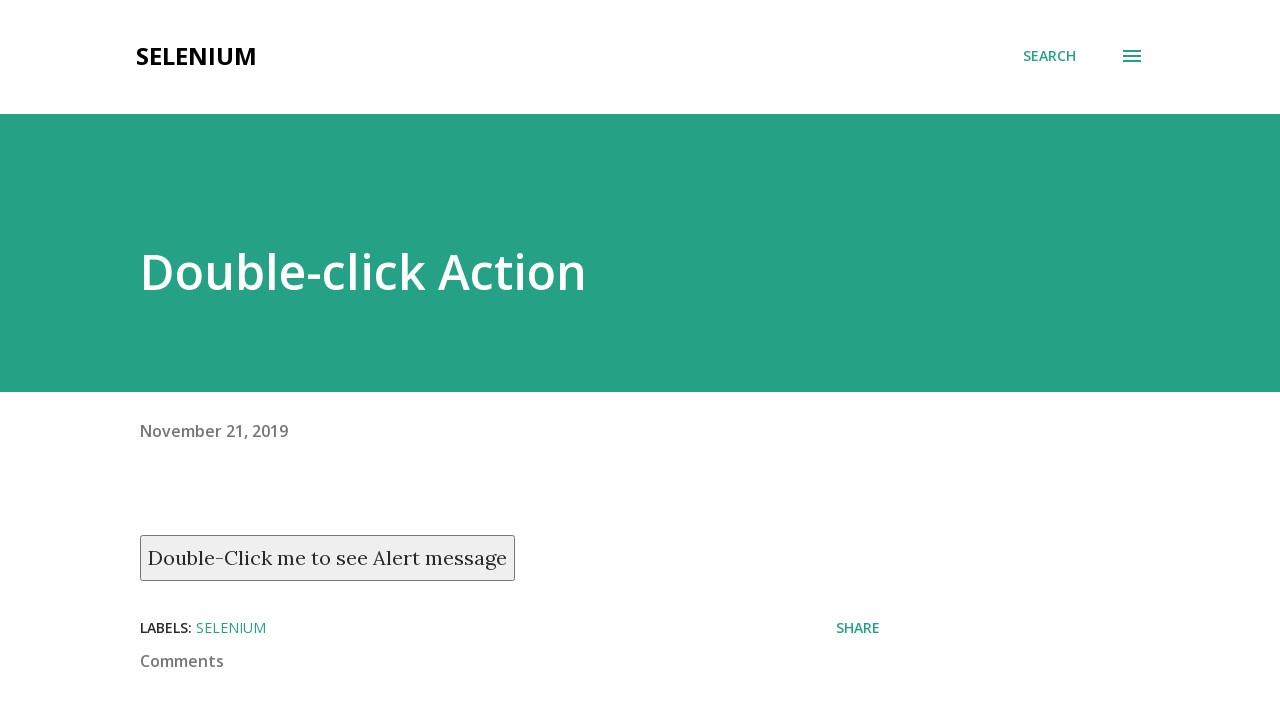

Scrolled to 'Drag and Drop' link element
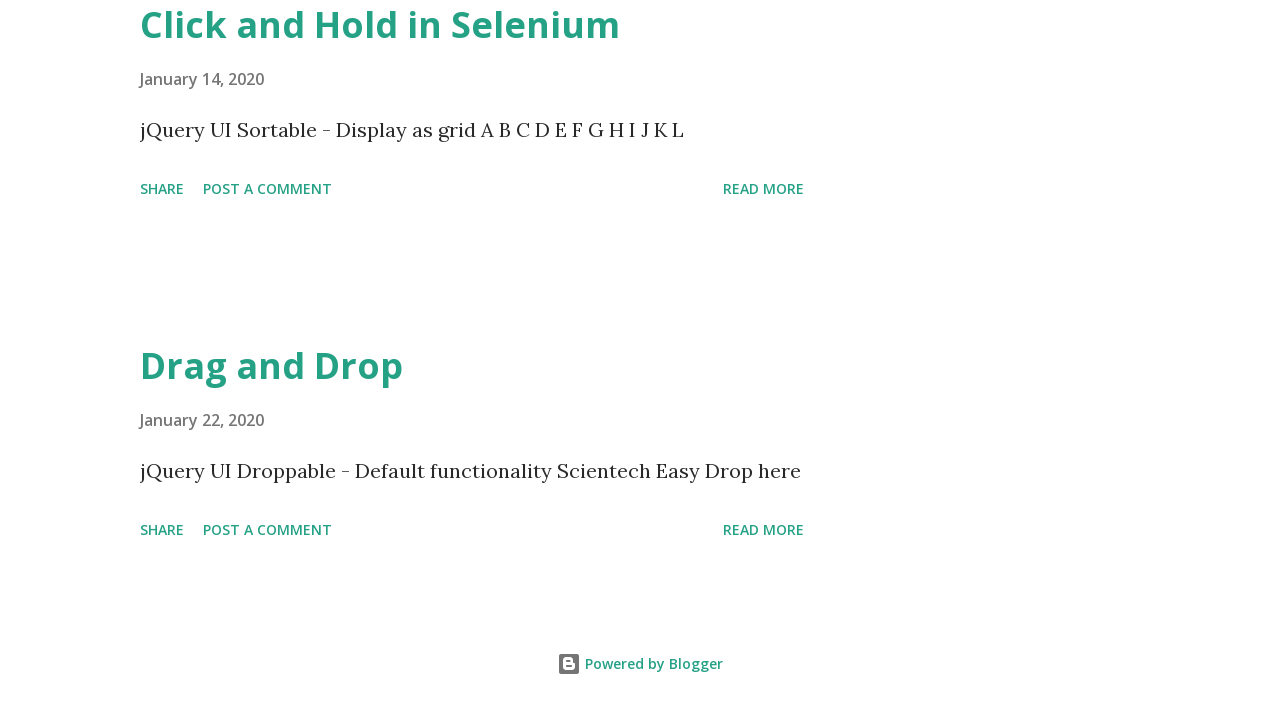

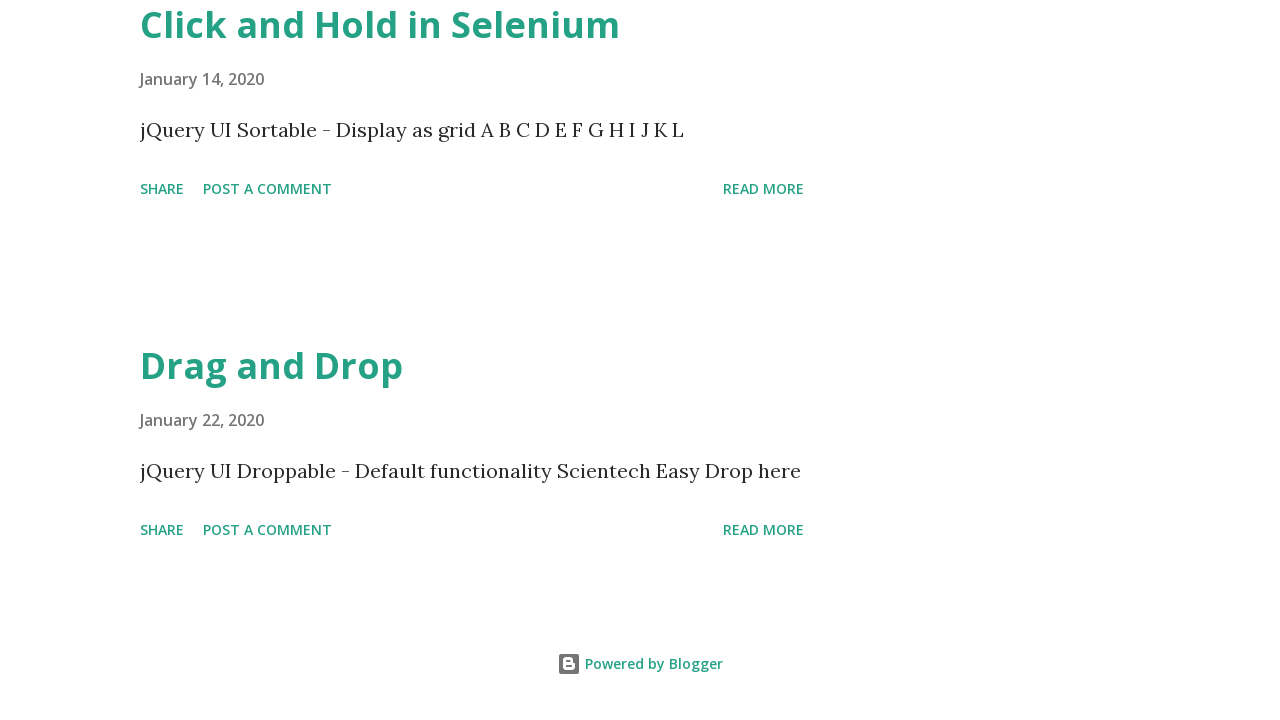